Tests user registration on Redmine by filling out the registration form with username, password, name, email, and language preference, then submitting and verifying the success message.

Starting URL: https://www.redmine.org/account/register

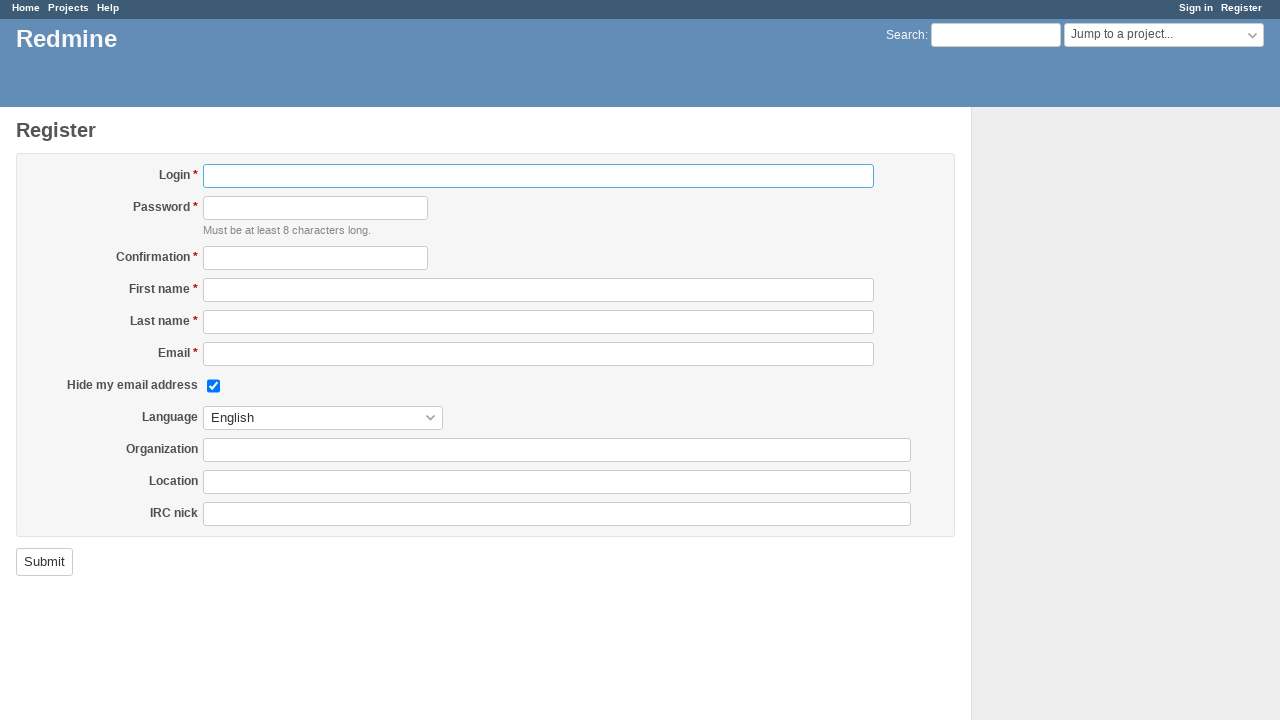

Filled login field with username: userForTestsrjp on #user_login
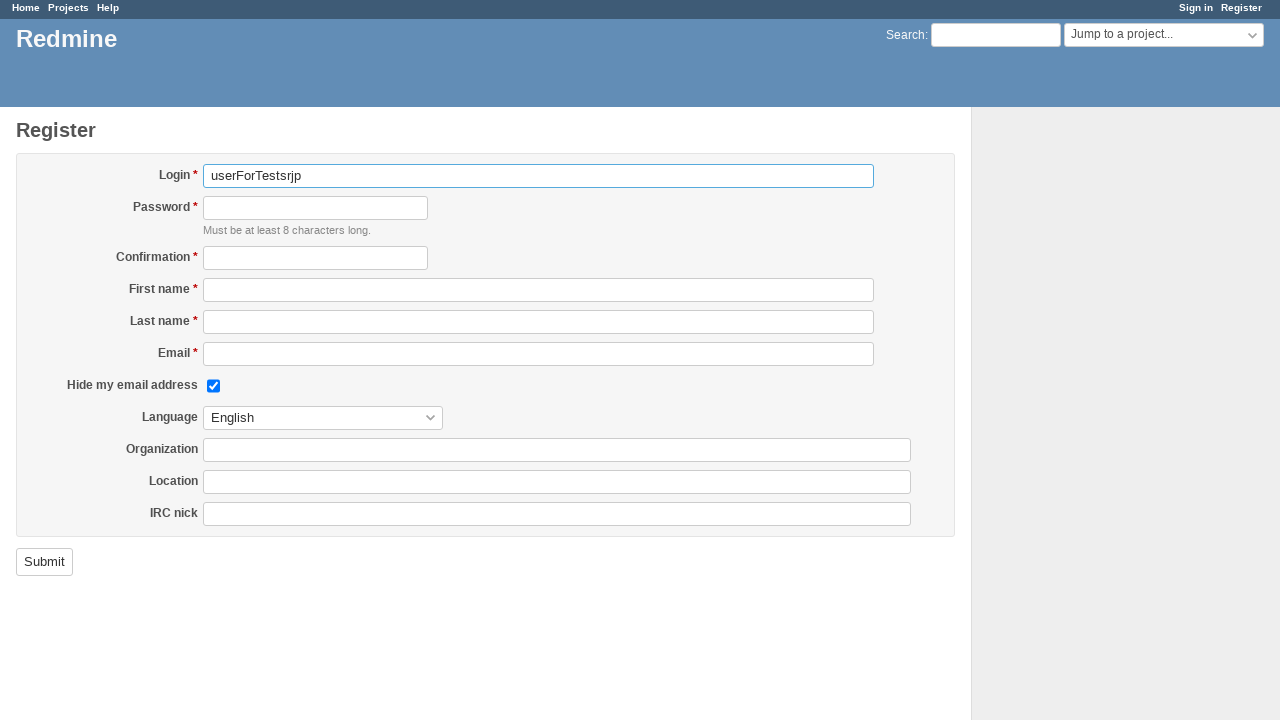

Filled password field on #user_password
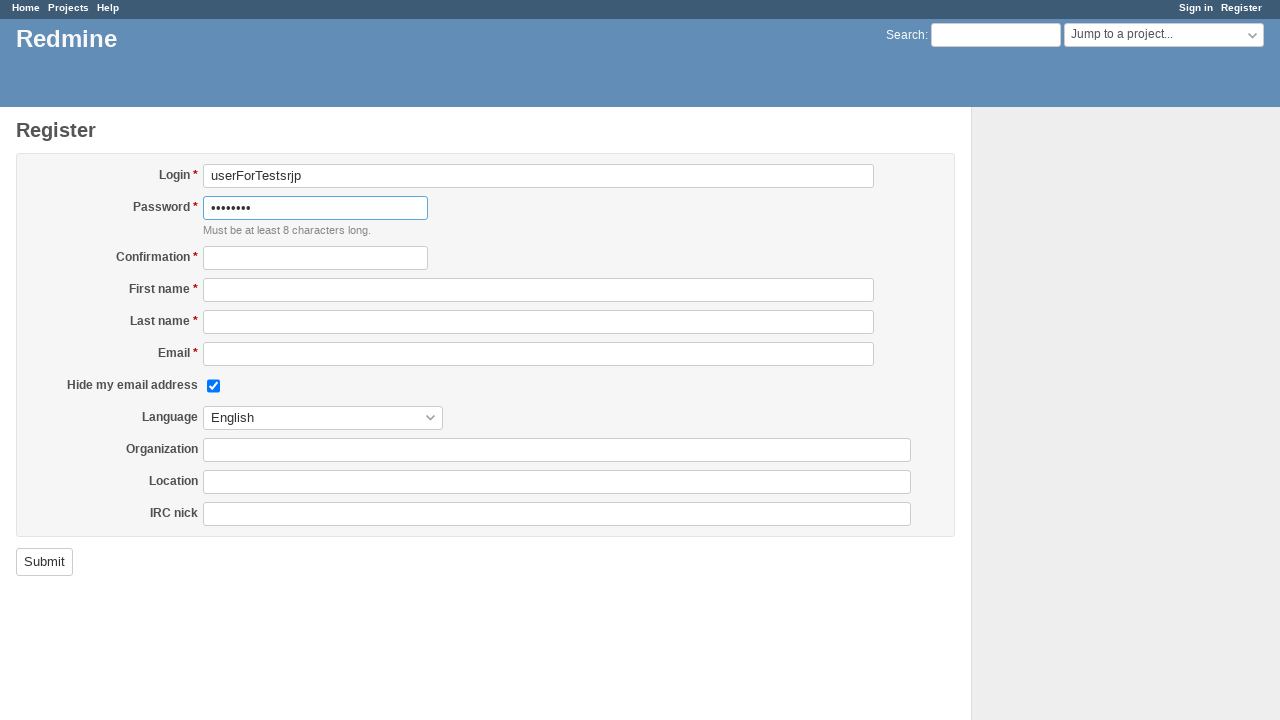

Filled password confirmation field on #user_password_confirmation
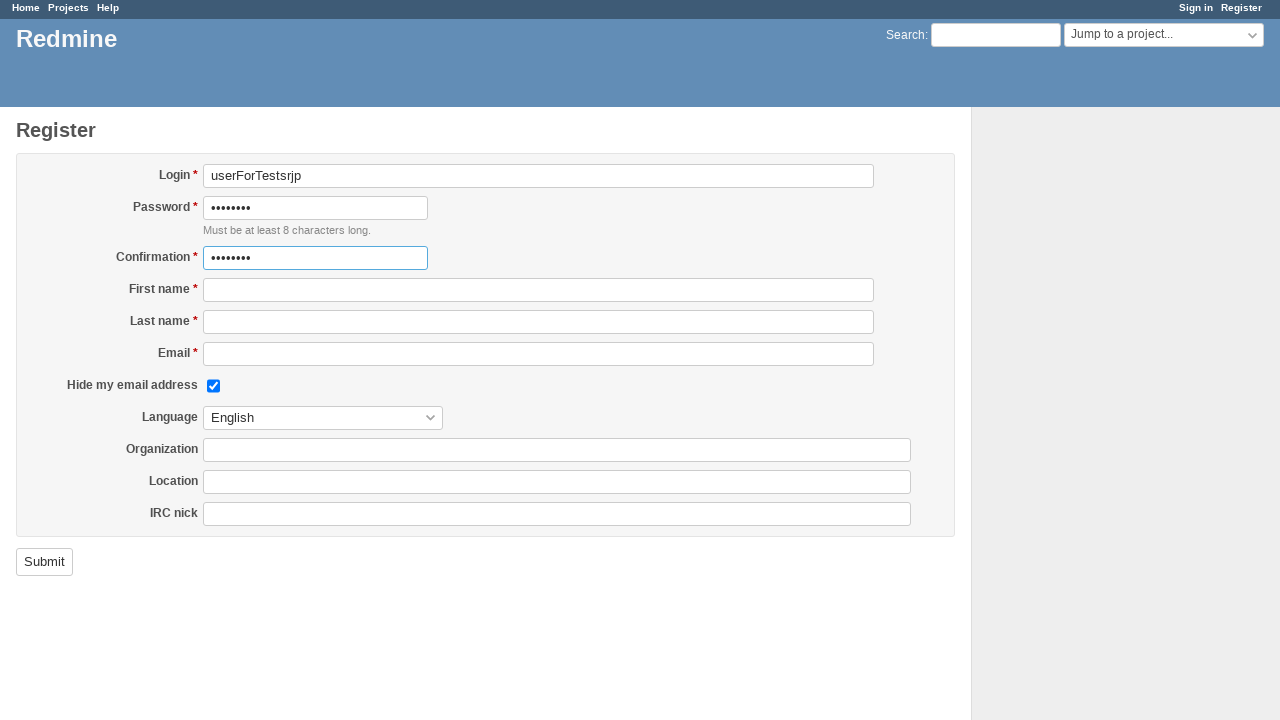

Filled first name field with 'TestTester' on #user_firstname
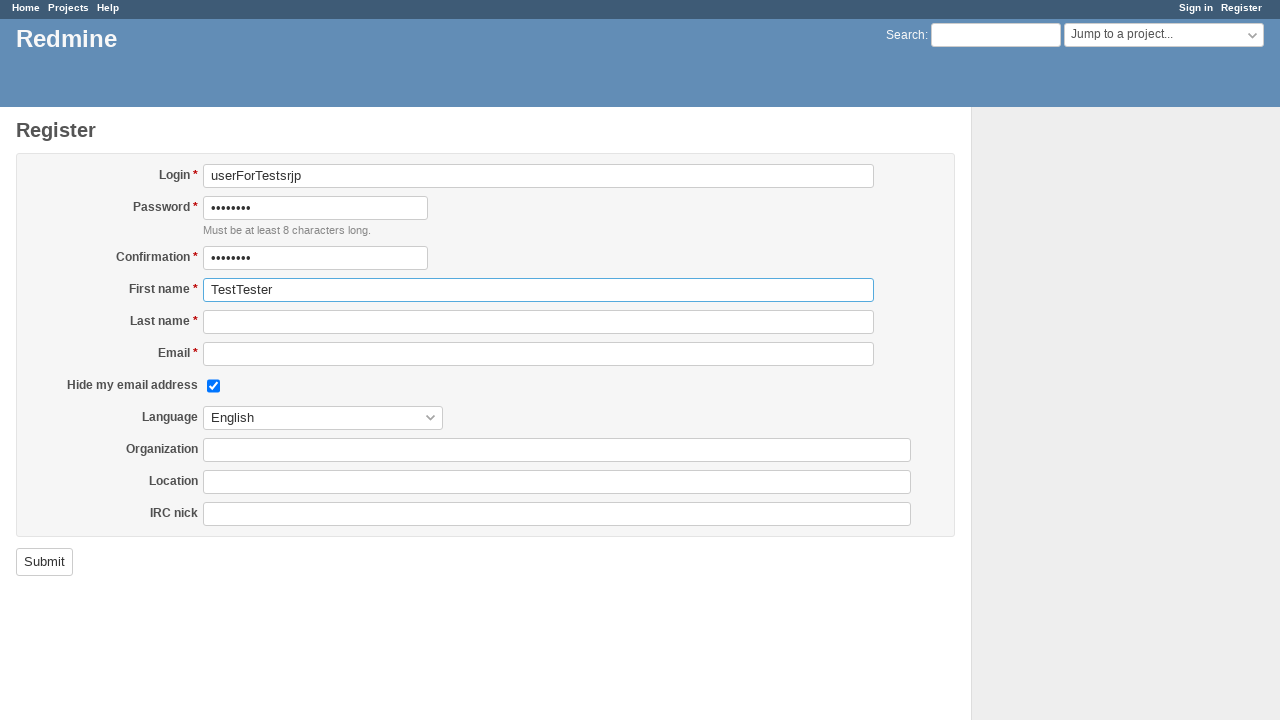

Filled last name field with 'Userenko' on #user_lastname
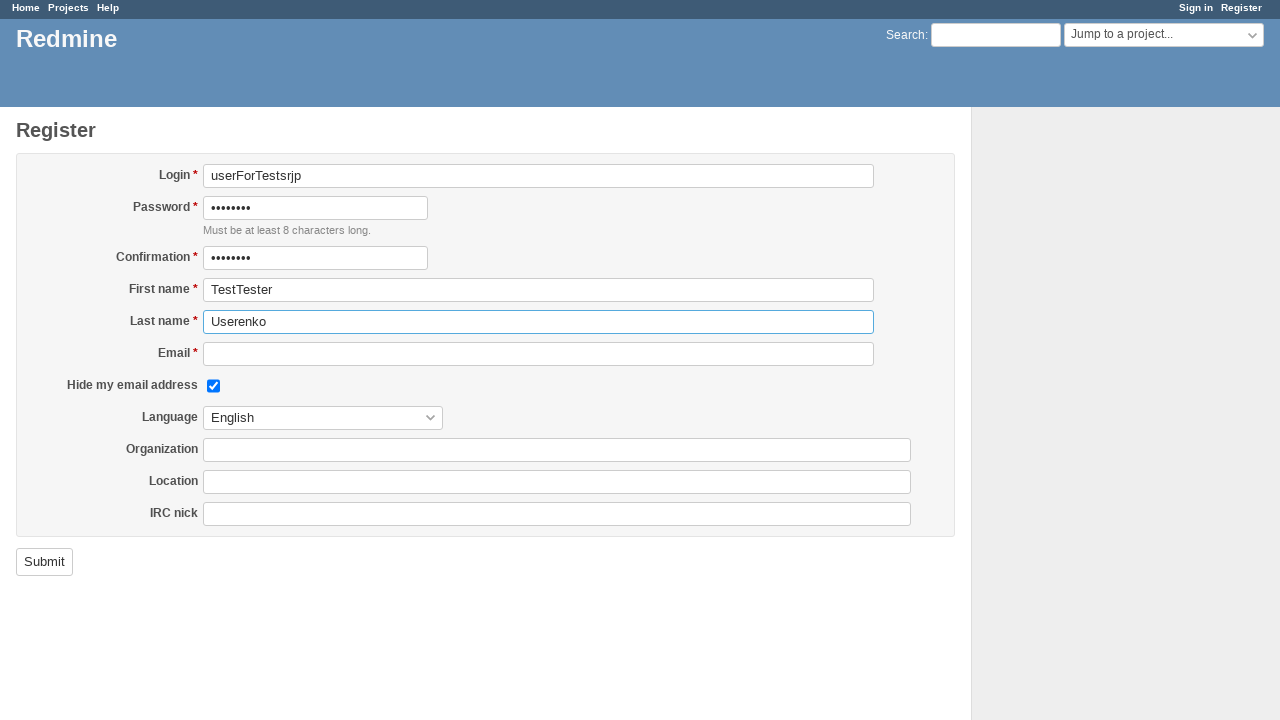

Filled email field with: userForTestsrjp@test.com on #user_mail
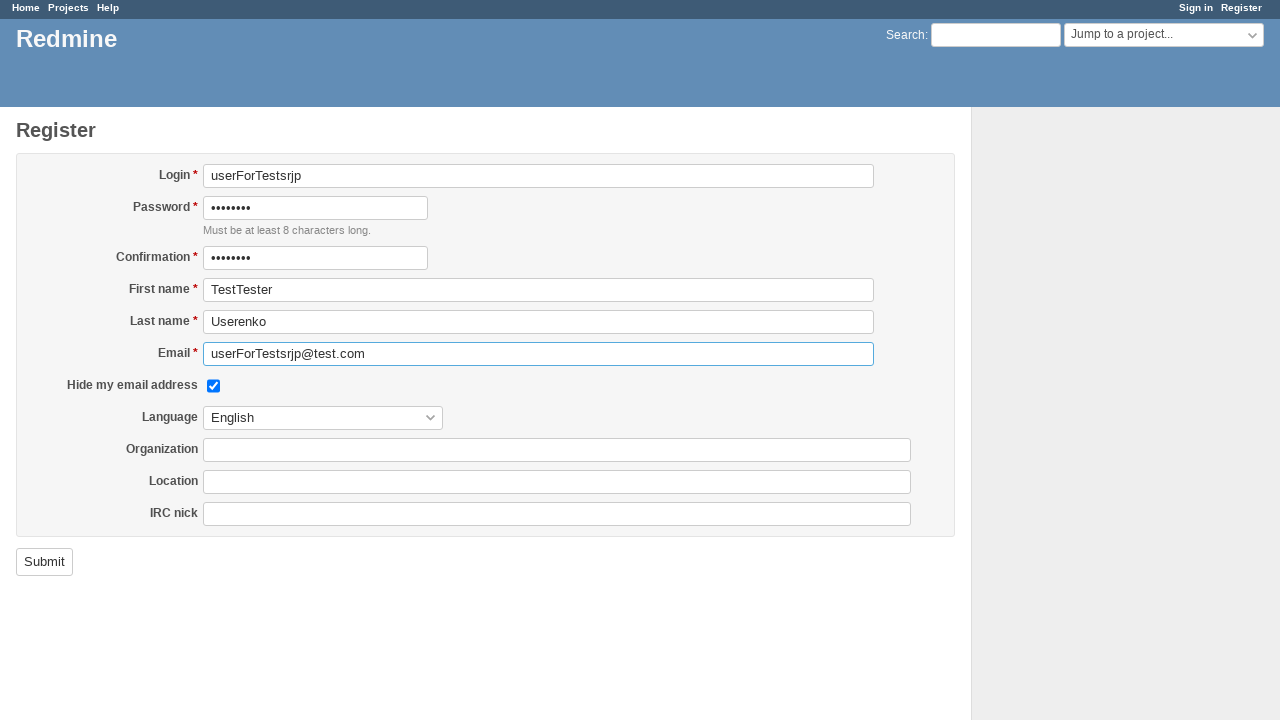

Selected English language from dropdown on #user_language
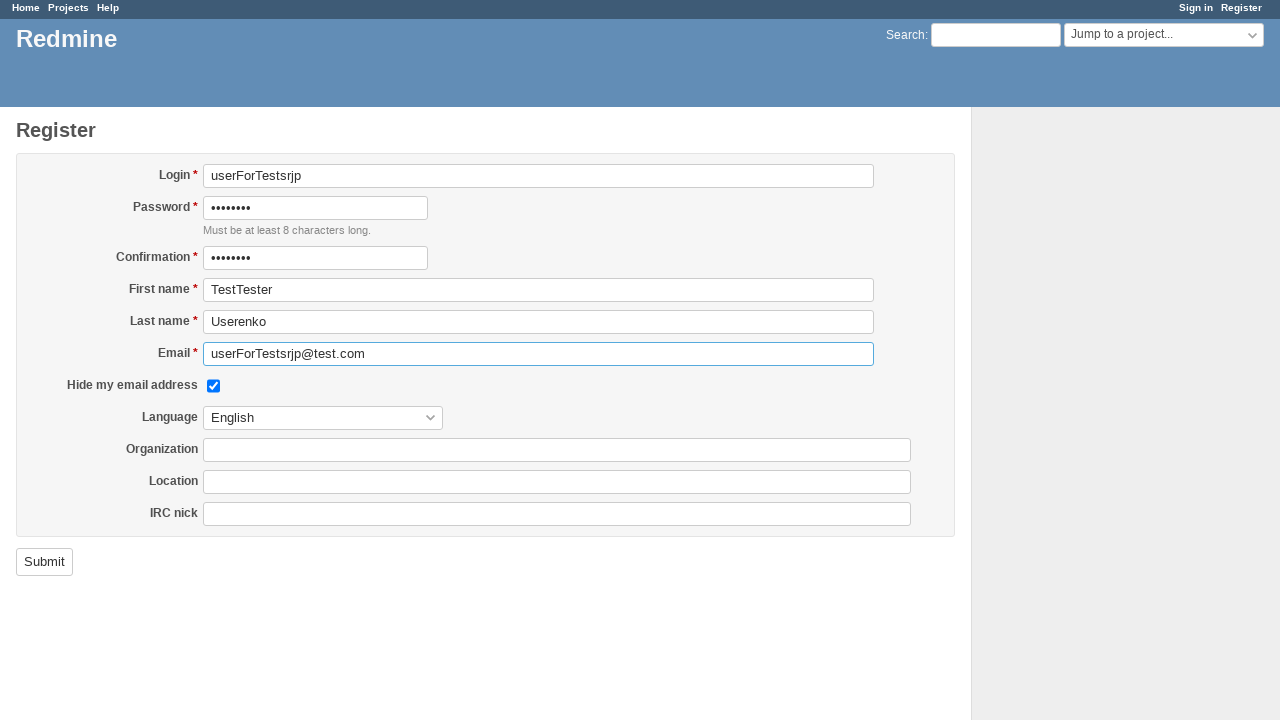

Clicked submit button to register new user at (44, 562) on input[type='submit'][name='commit']
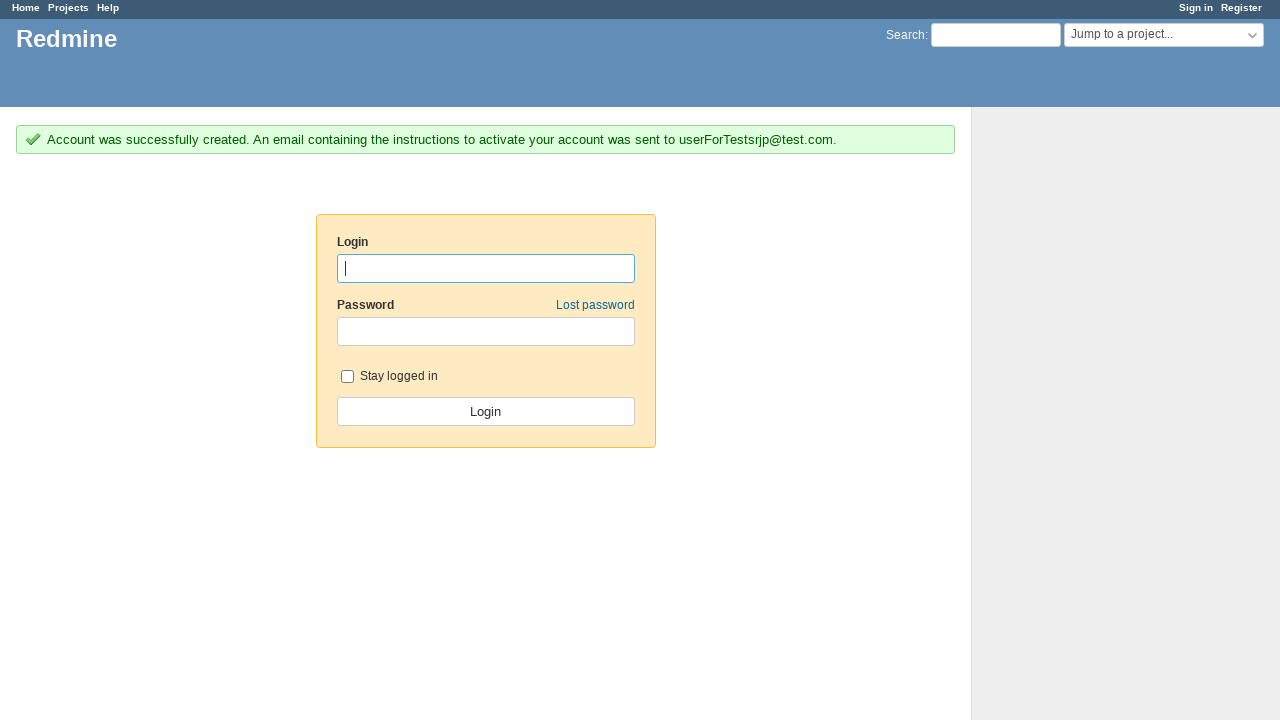

Success message appeared
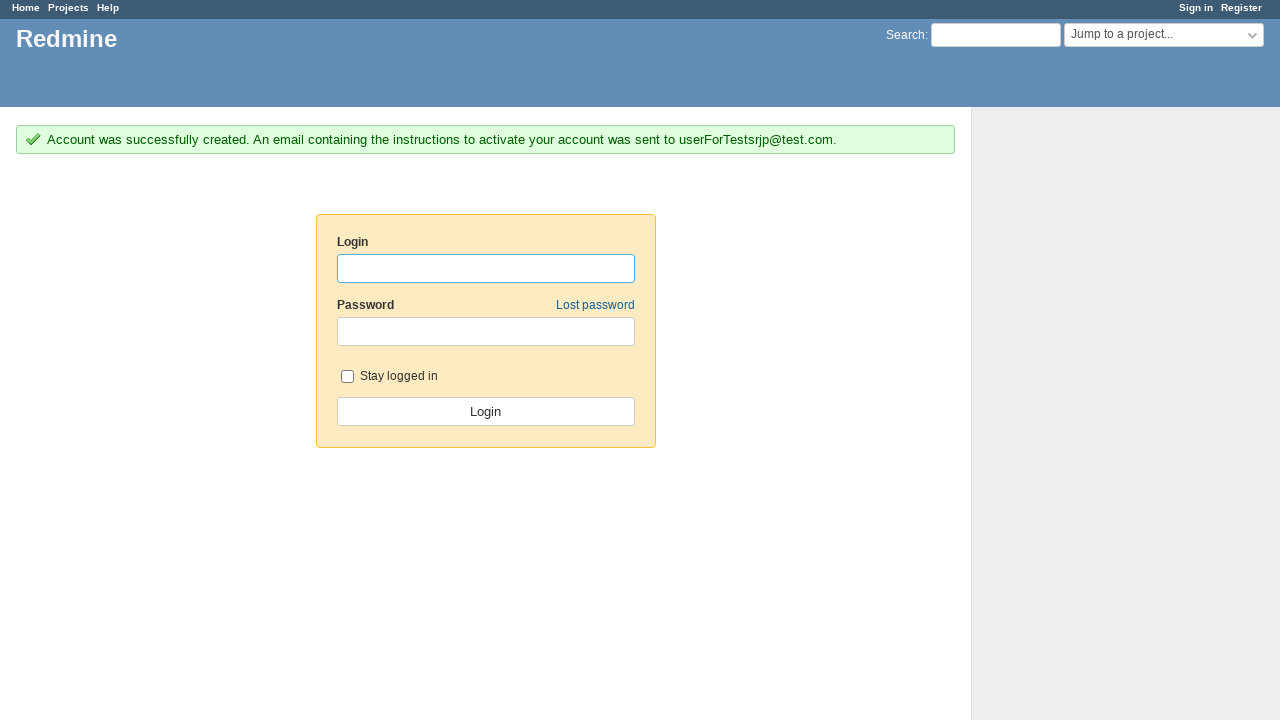

Retrieved success message text
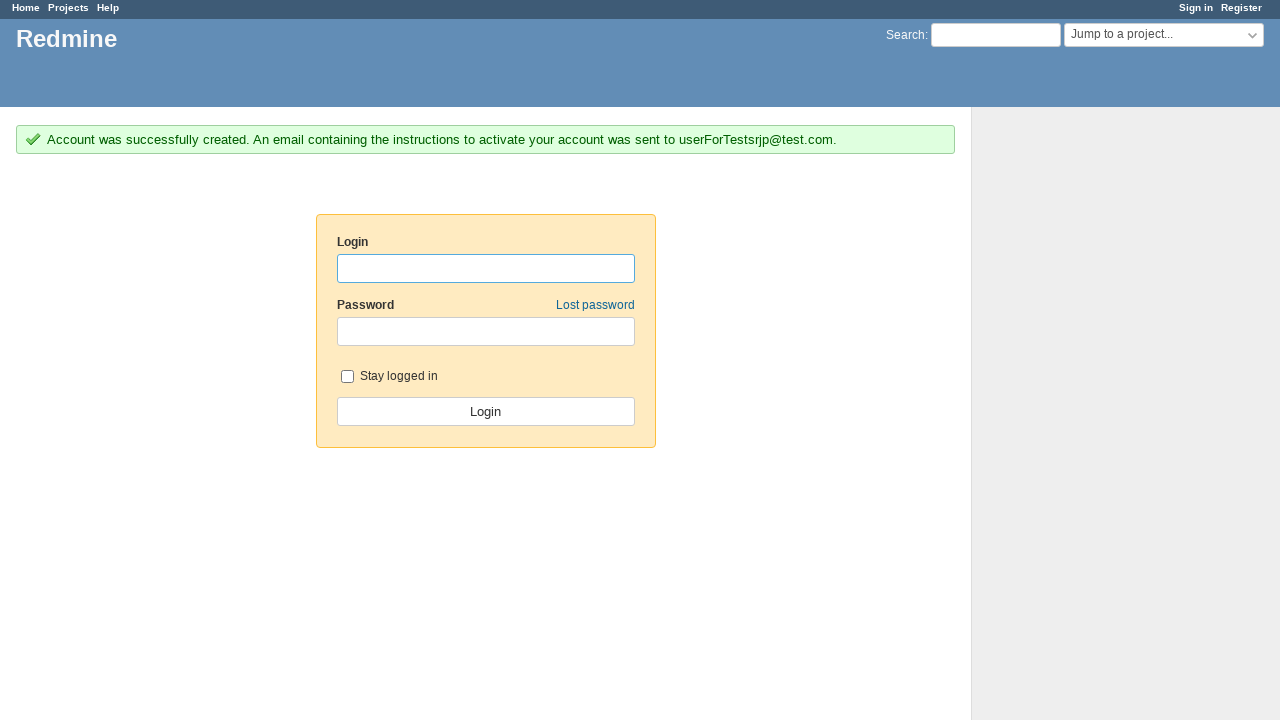

Verified success message contains 'Account was successfully created'
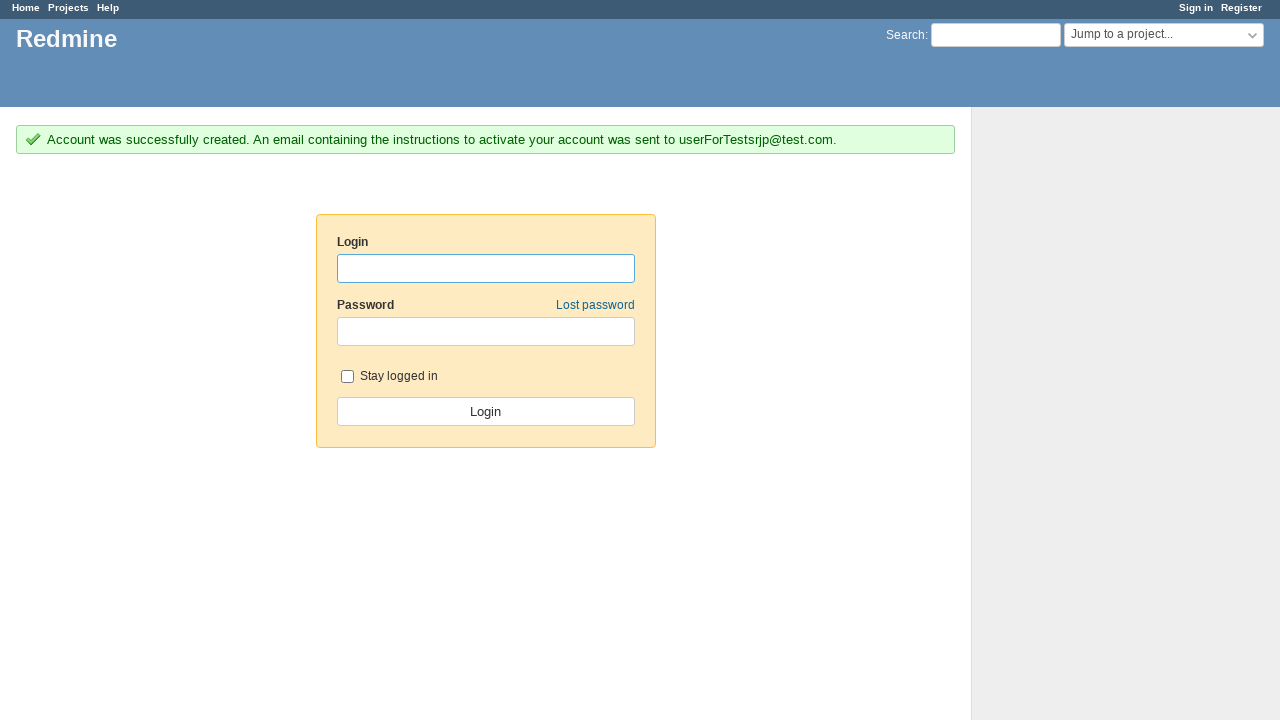

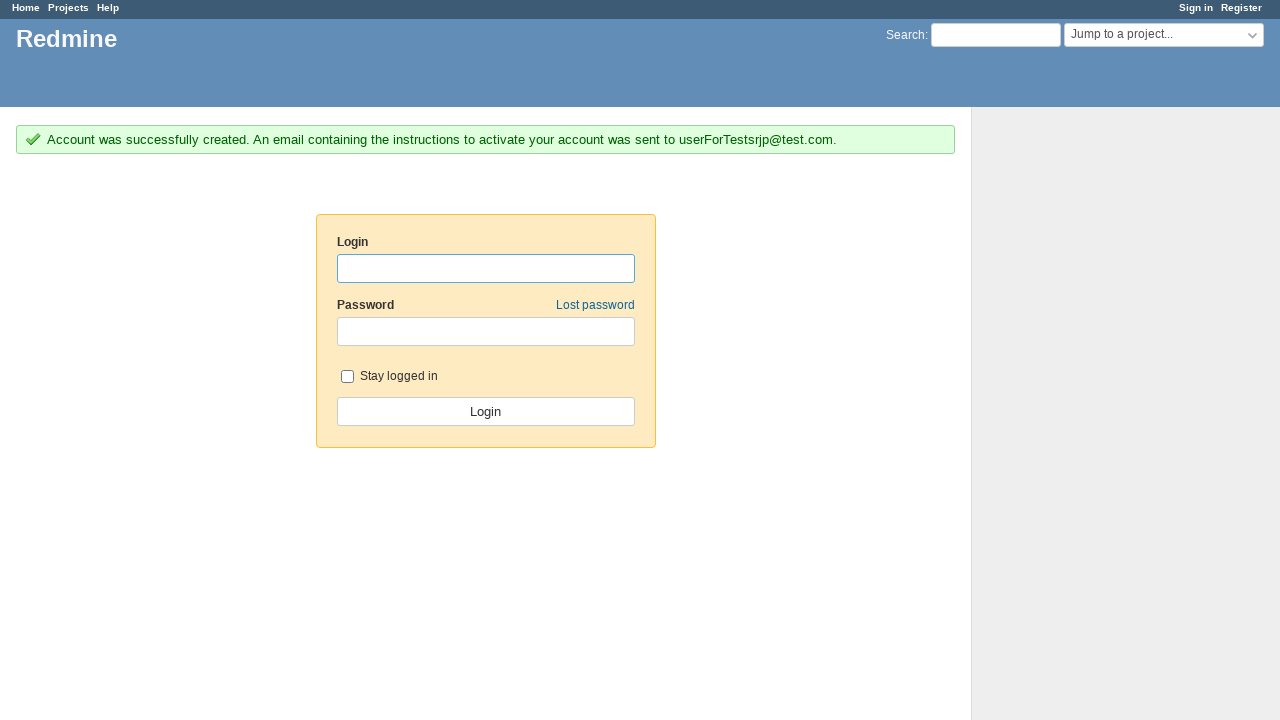